Tests interacting with a dynamic table to find Chrome's CPU usage value

Starting URL: http://uitestingplayground.com/

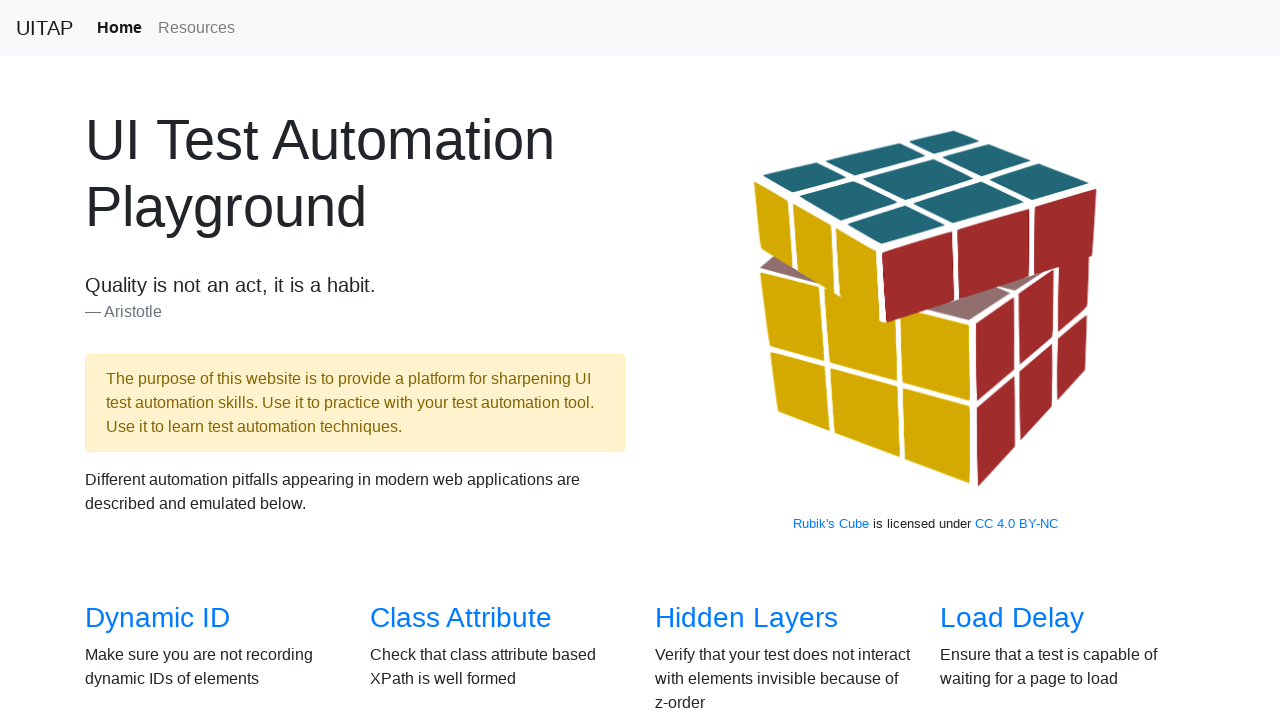

Clicked on Dynamic Table link at (462, 361) on internal:role=link[name="Dynamic Table"i]
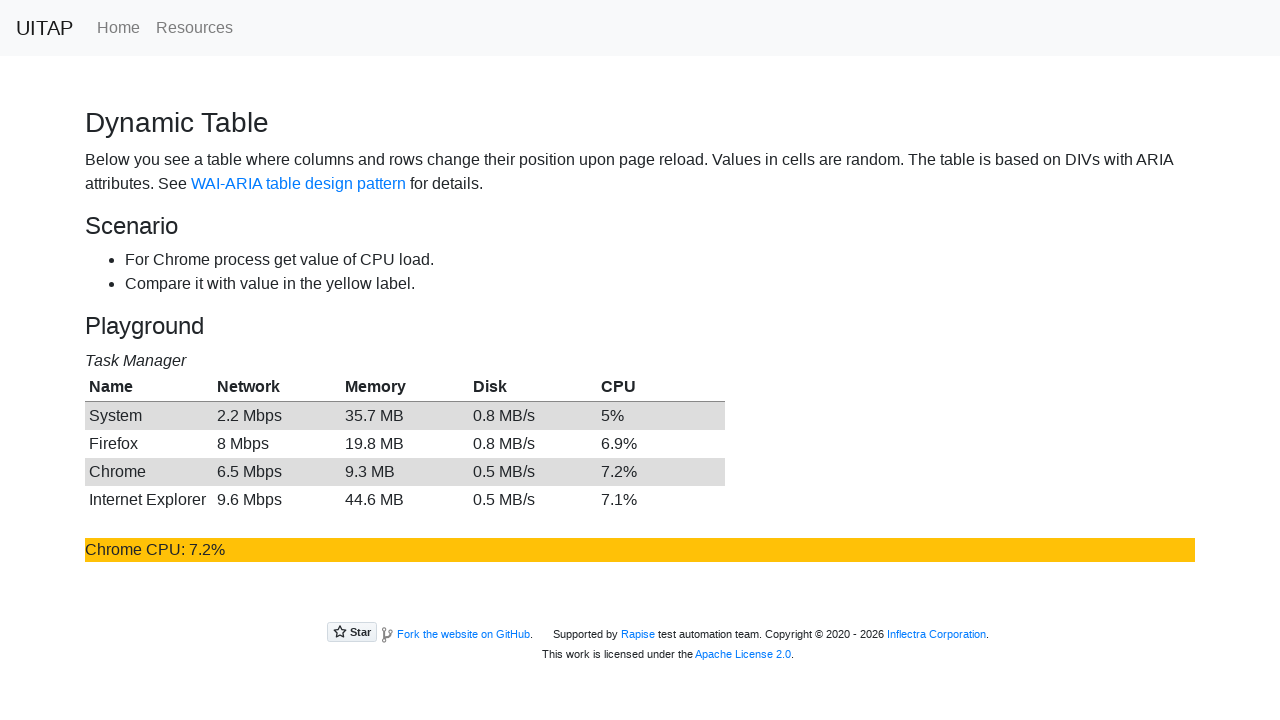

Waited for table column header to load
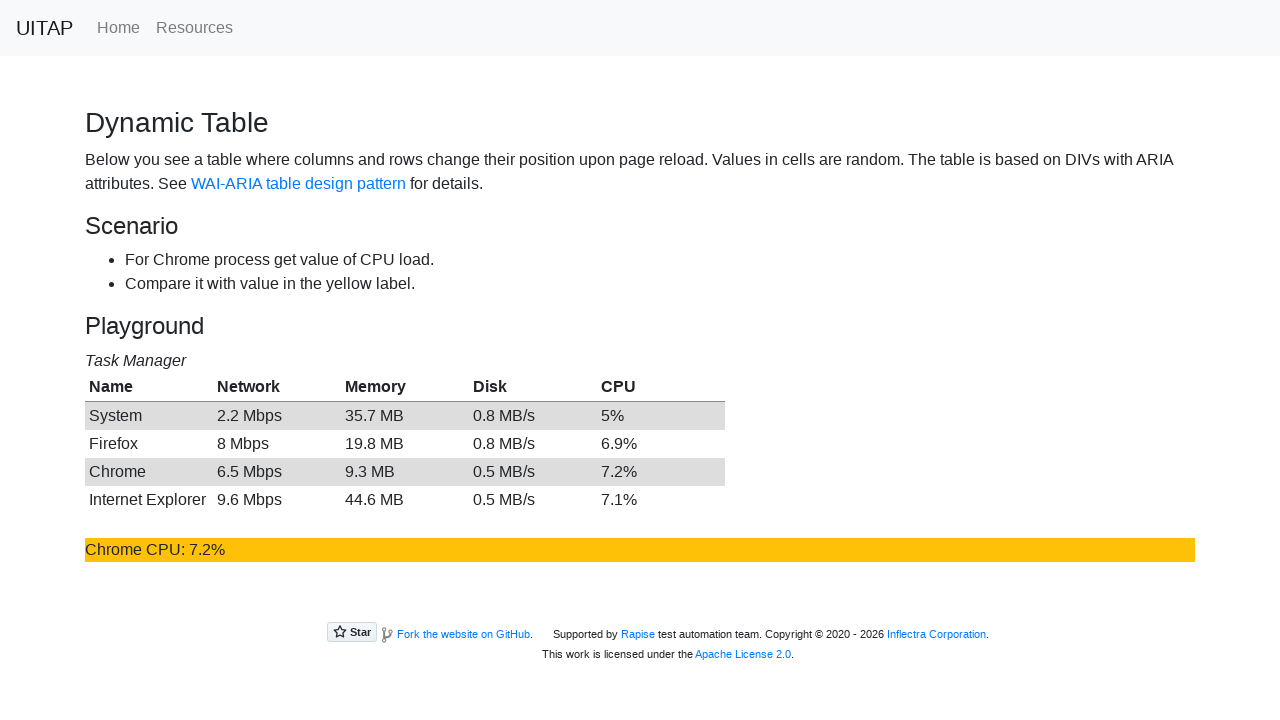

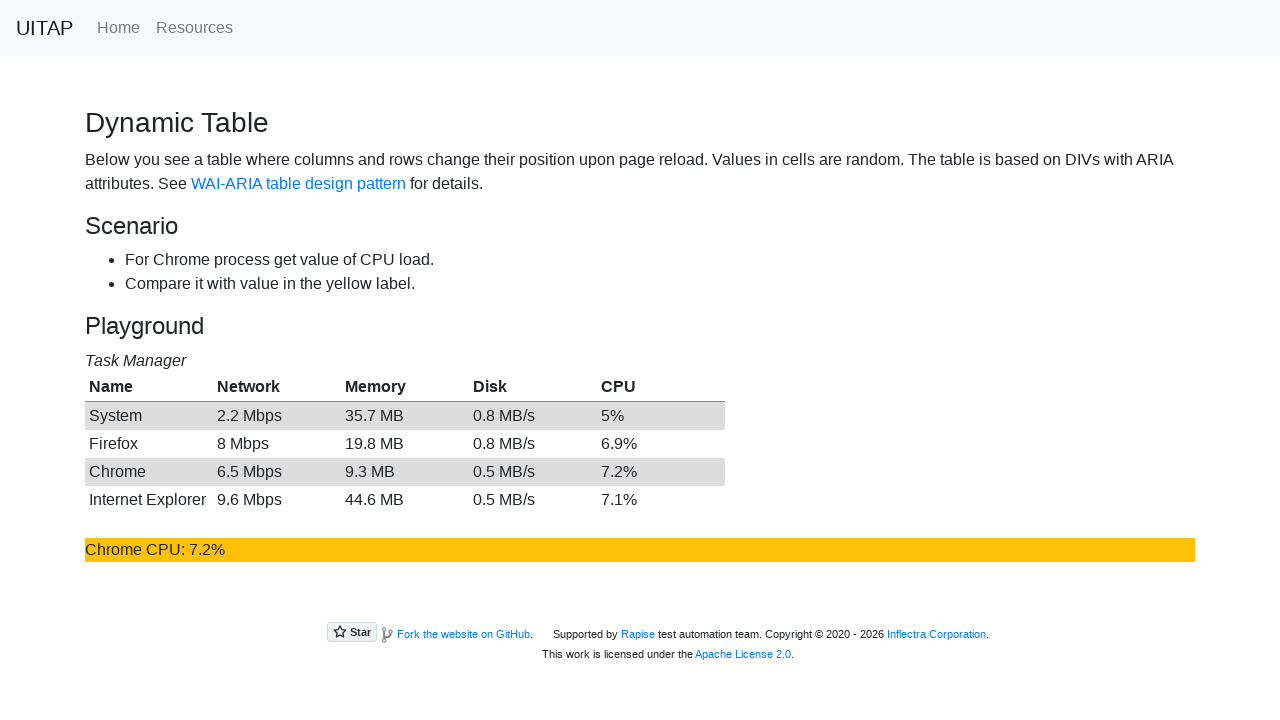